Tests right-click (context menu) functionality on a jQuery context menu demo page by performing a right-click action on a designated element to trigger a context menu.

Starting URL: http://swisnl.github.io/jQuery-contextMenu/demo.html

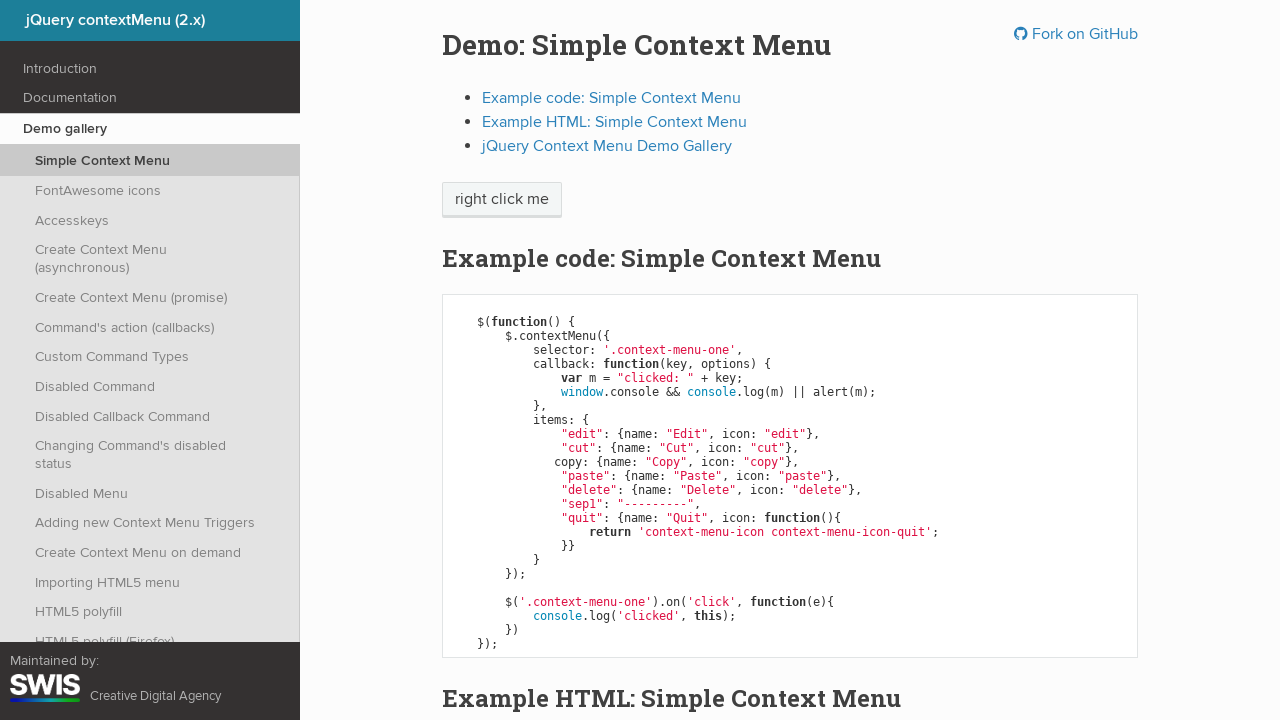

Located right-click target element with text 'right click me'
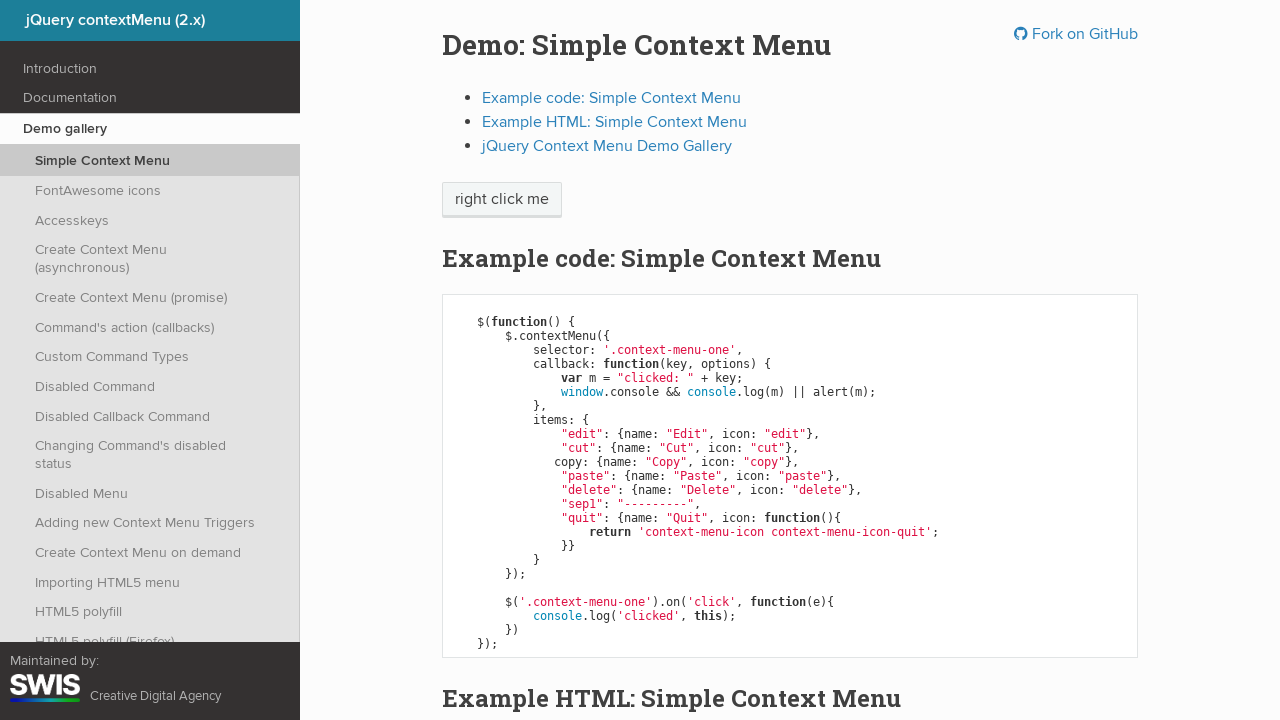

Right-click target element became visible
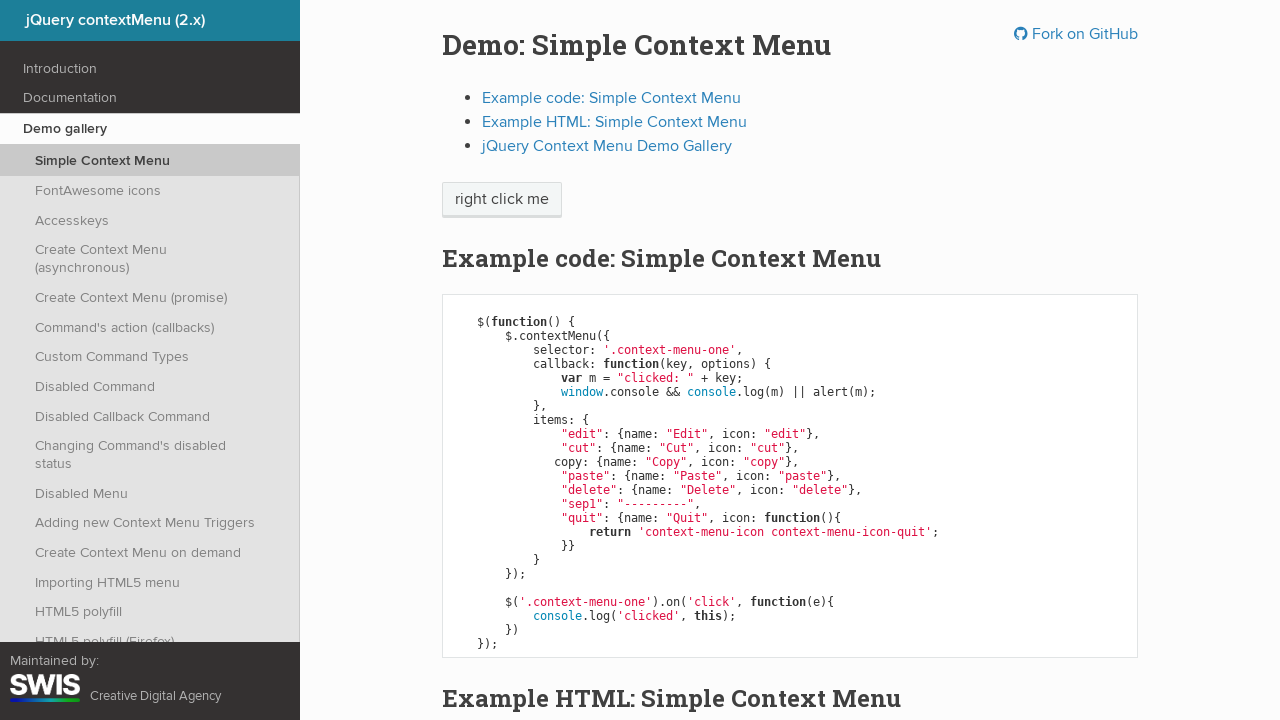

Performed right-click on target element to trigger context menu at (502, 200) on xpath=//span[text()='right click me']
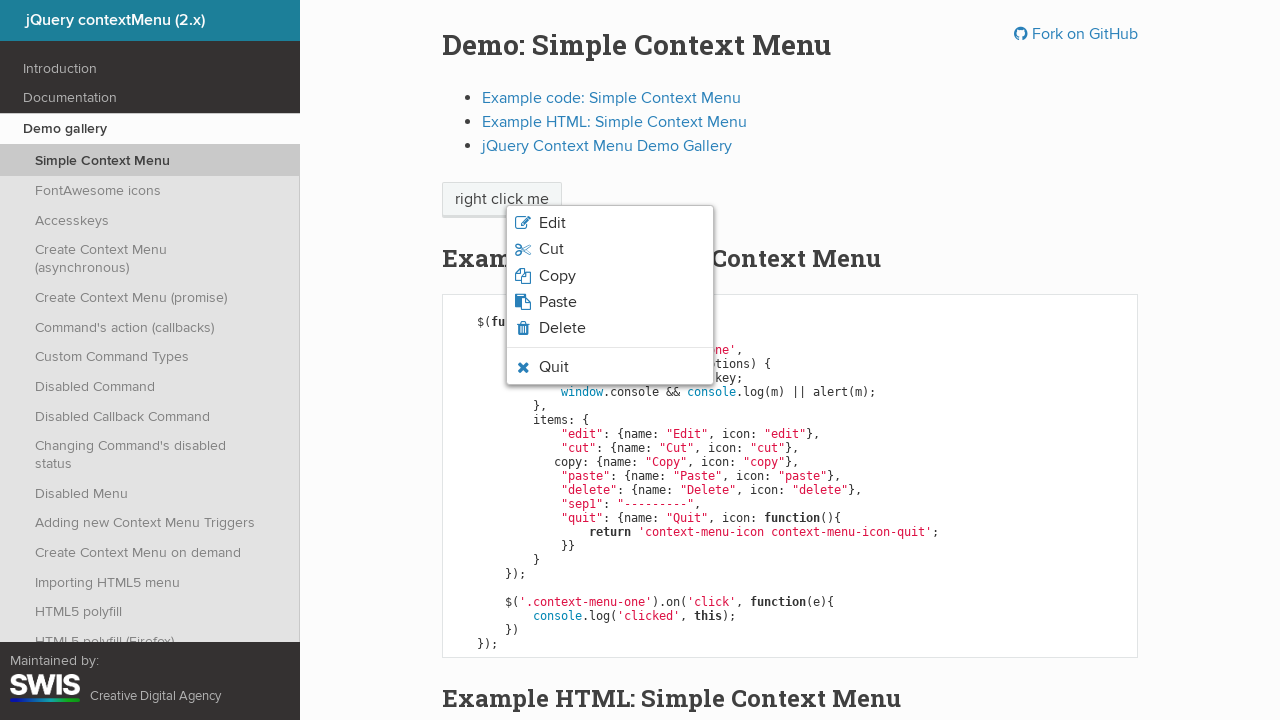

Context menu appeared on page
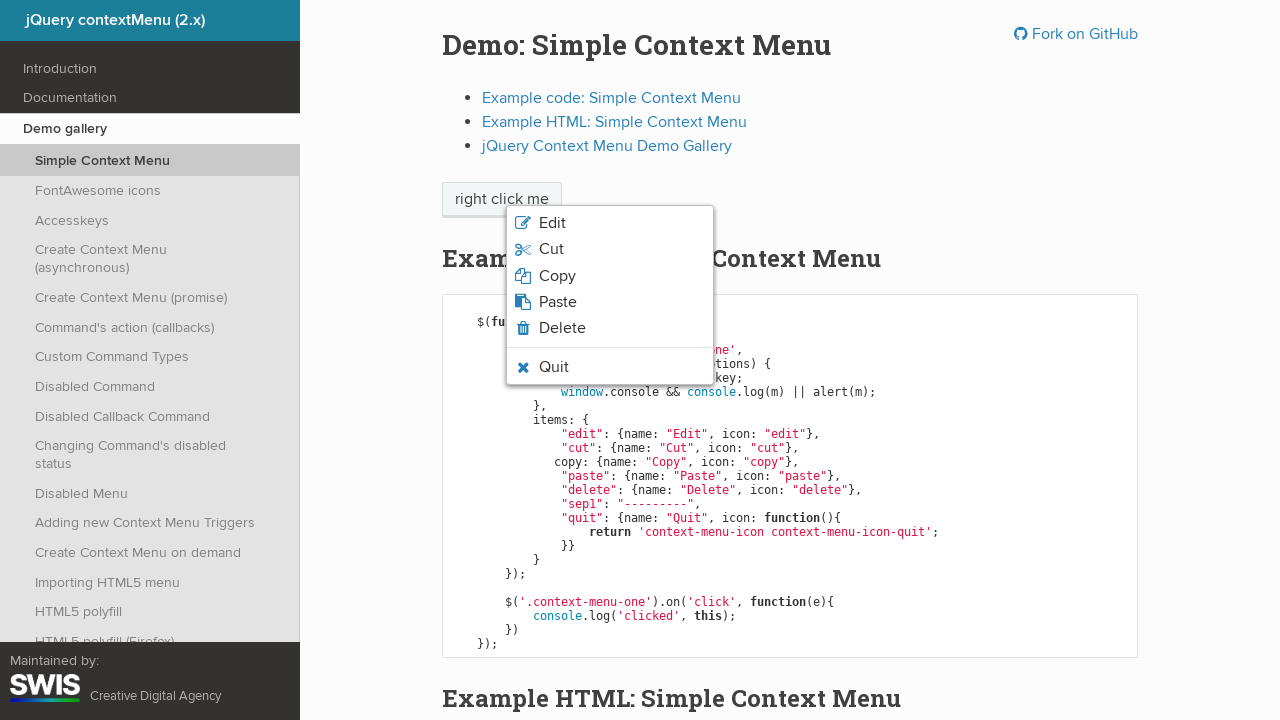

Clicked 'Copy' option in the context menu at (610, 276) on xpath=//li[contains(@class,'context-menu-icon-copy')]
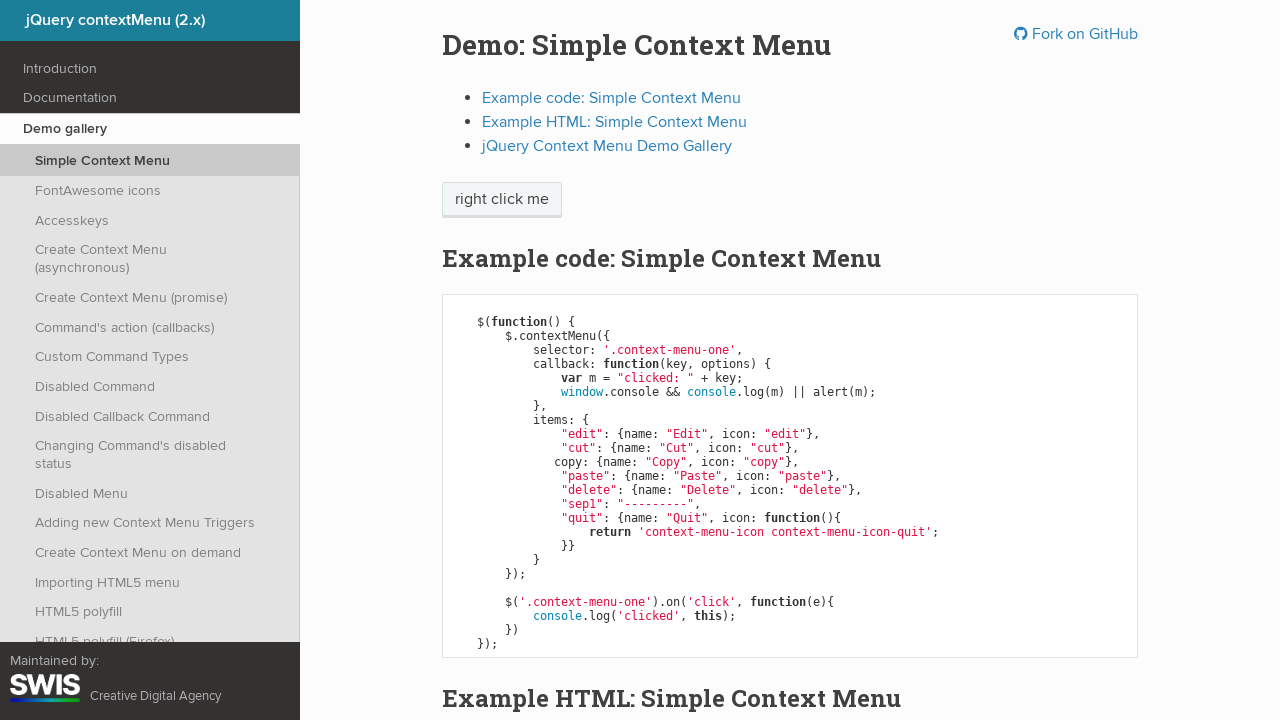

Set up dialog handler to accept alerts
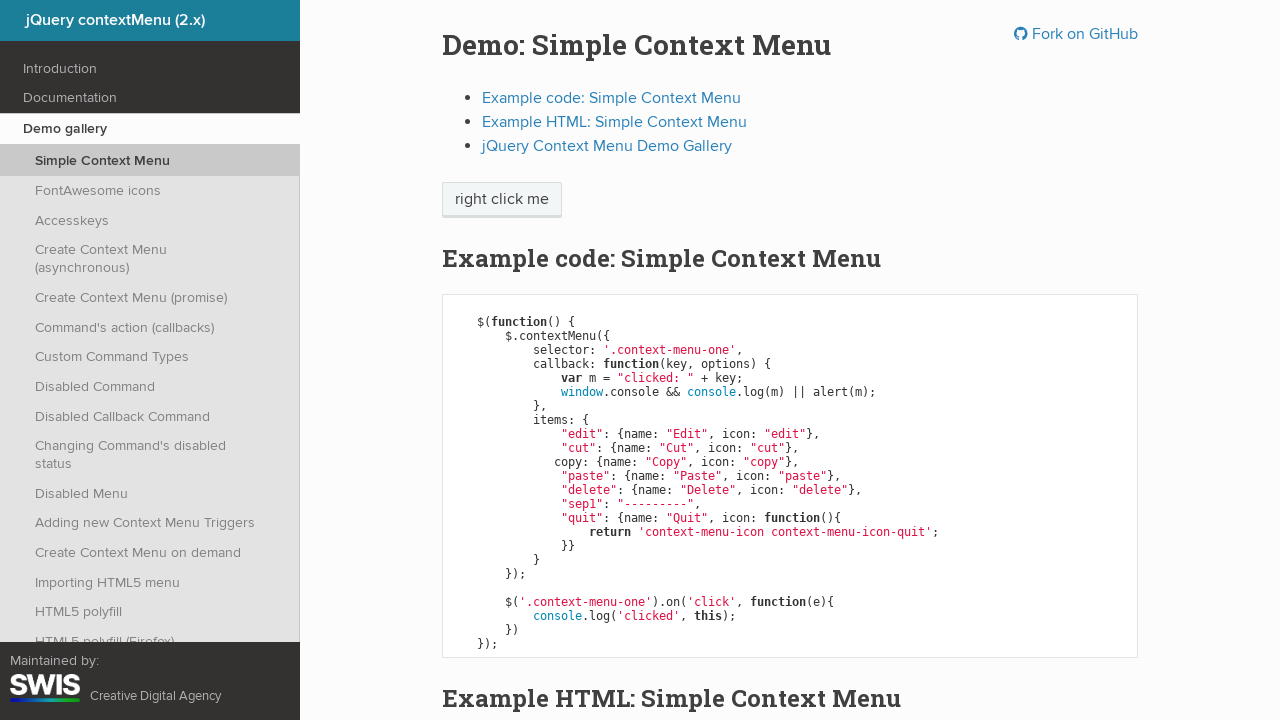

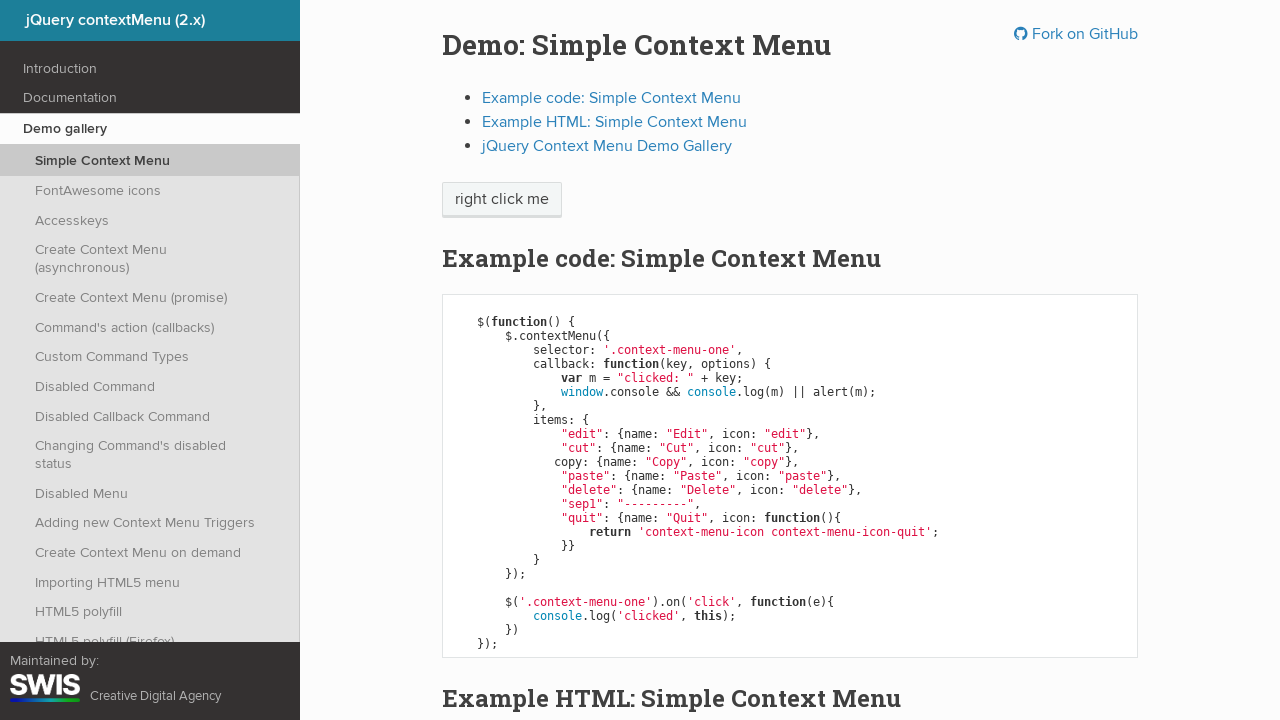